Tests AJAX button functionality by clicking a blue button and waiting for the green success message to appear with loaded data

Starting URL: http://uitestingplayground.com/ajax

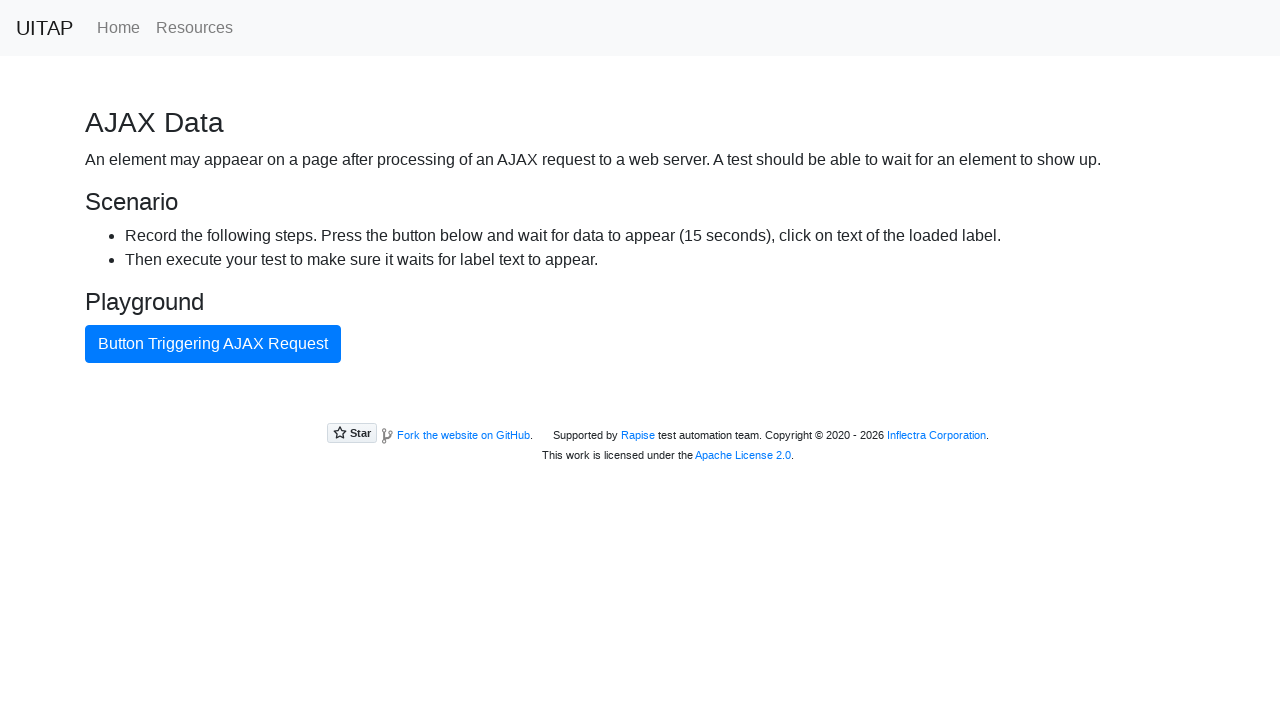

Clicked the blue AJAX button at (213, 344) on #ajaxButton
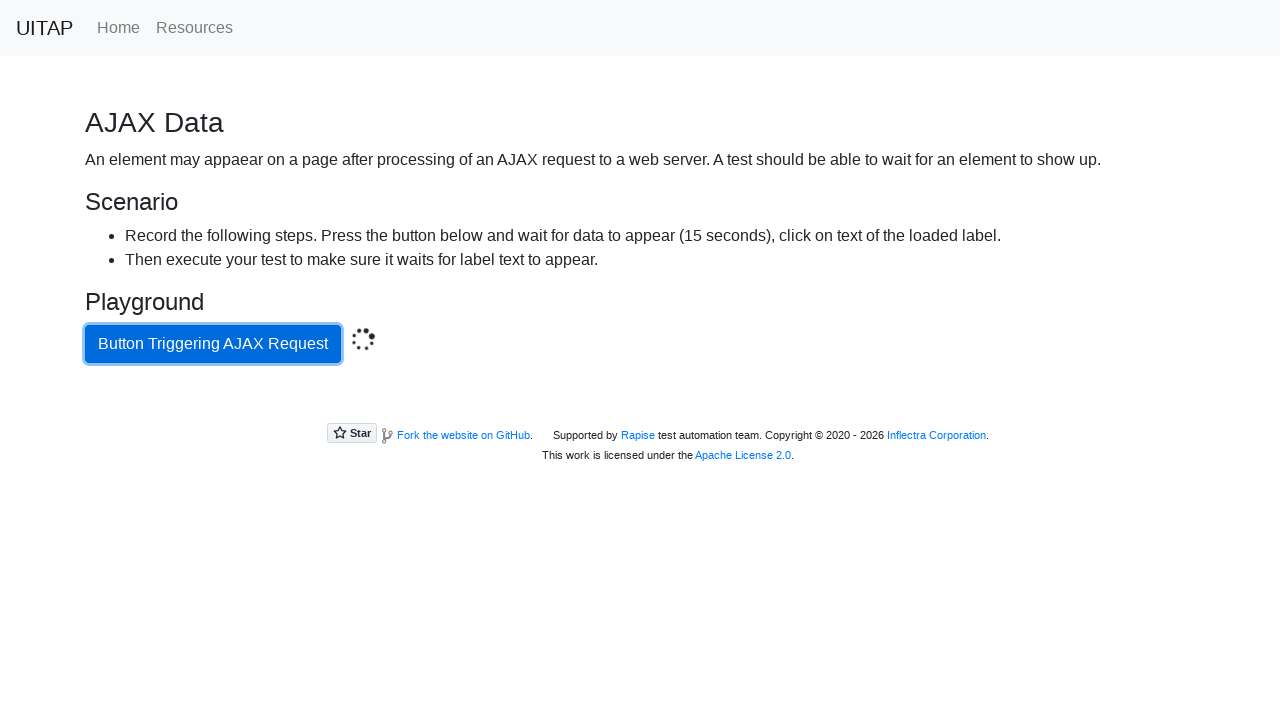

Green success message appeared with loaded data
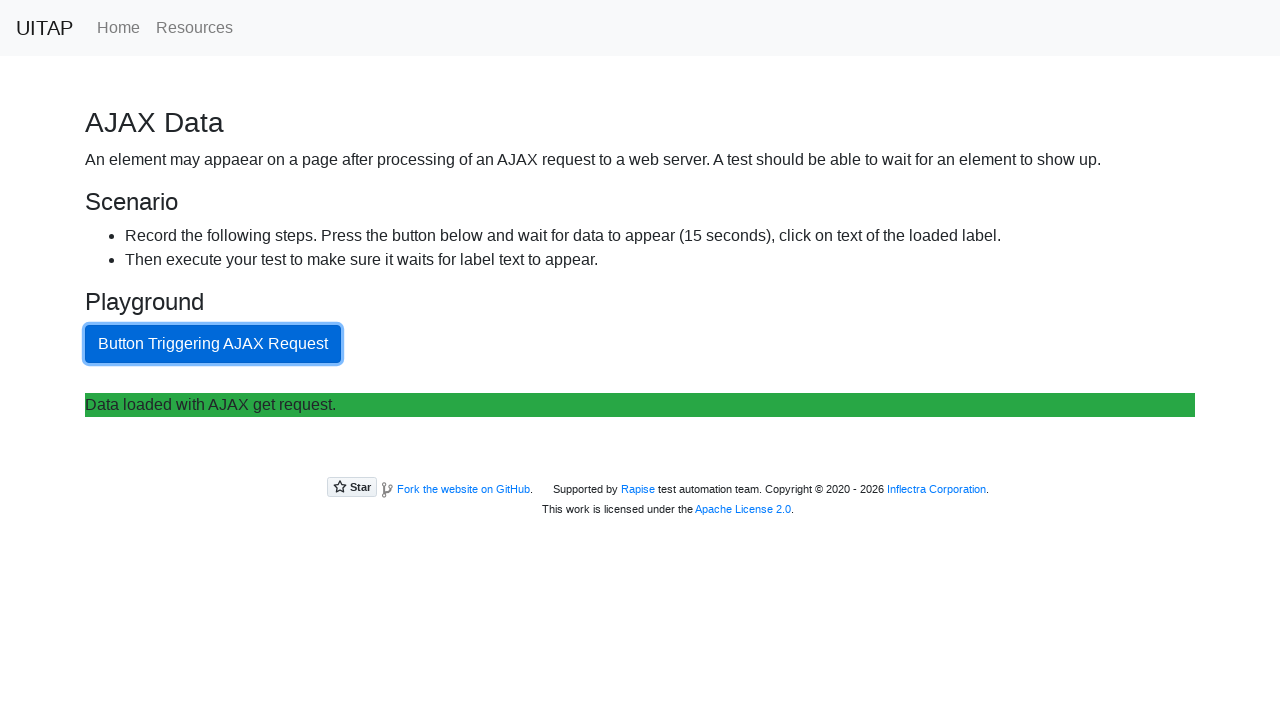

Retrieved text content from success message: Data loaded with AJAX get request.
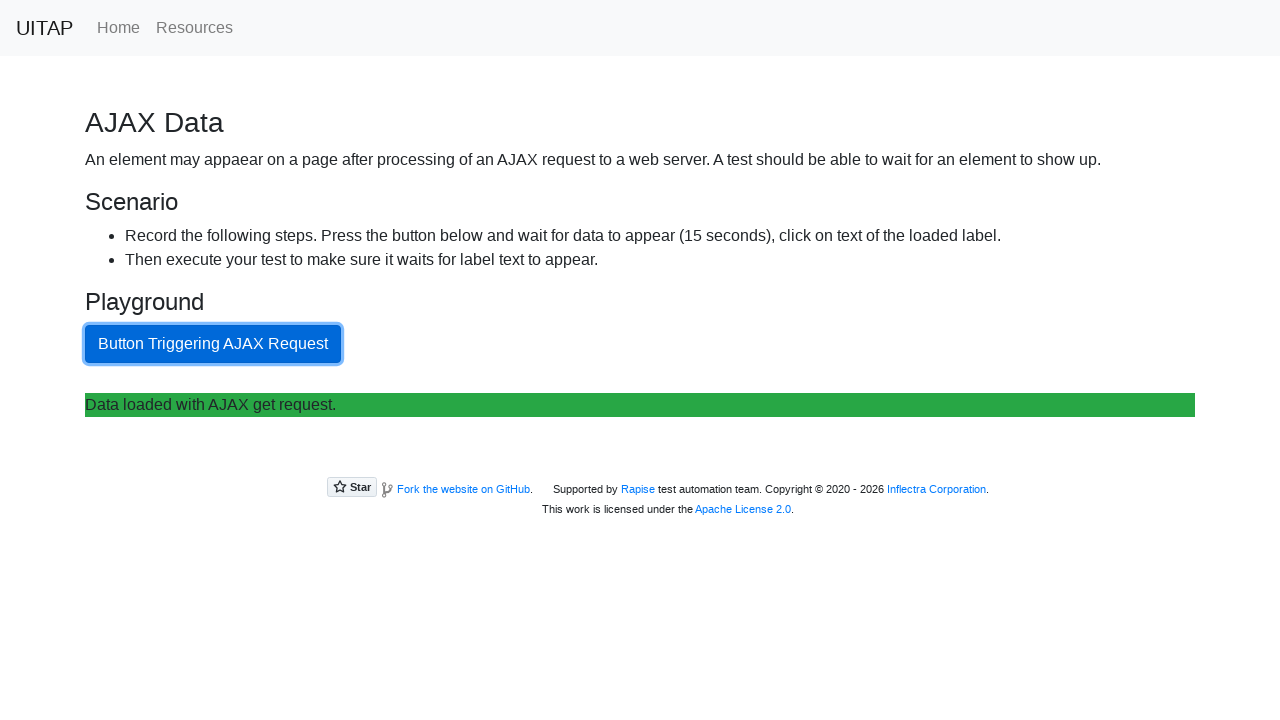

Printed content to console
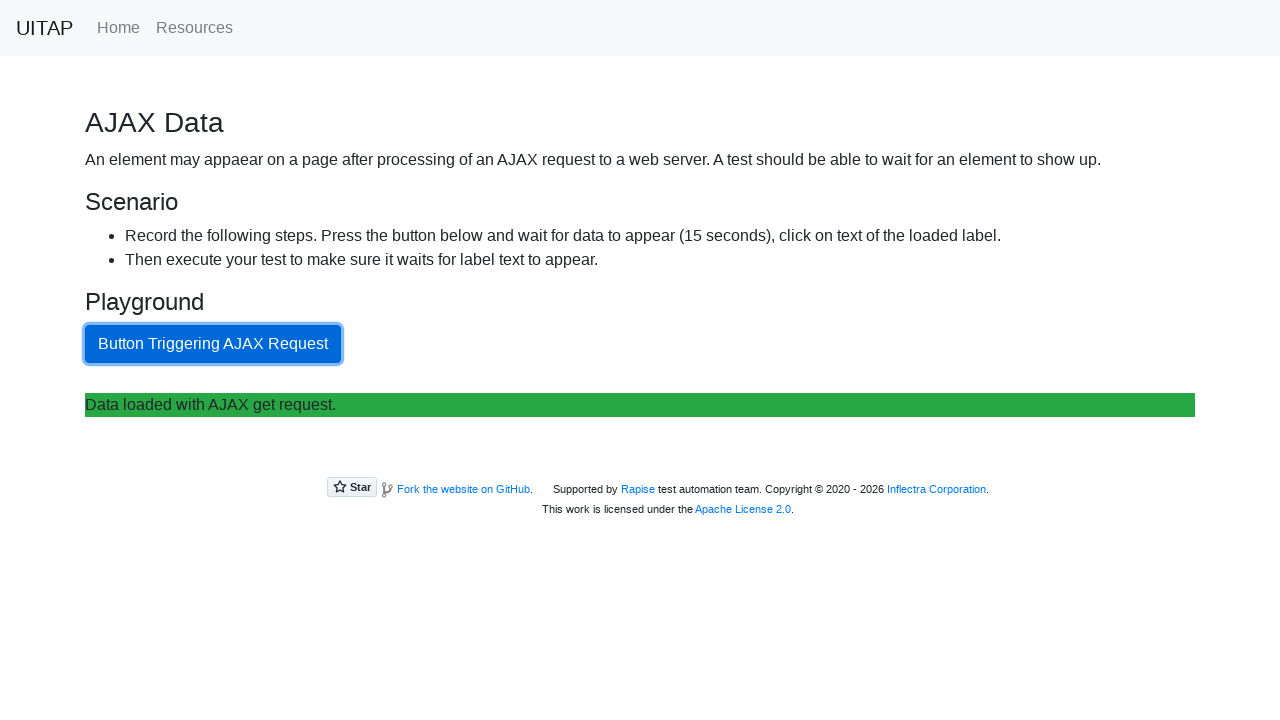

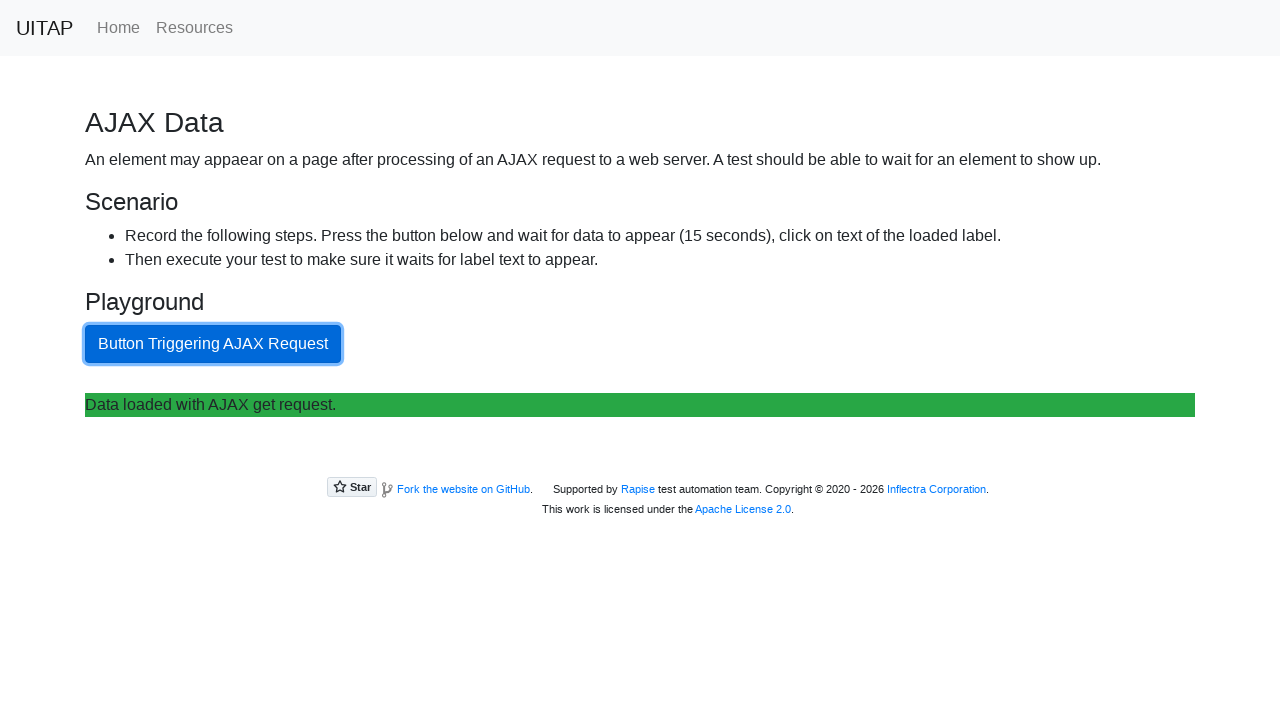